Clicks on the "show" link in the navigation and verifies it redirects to the Show page

Starting URL: https://news.ycombinator.com

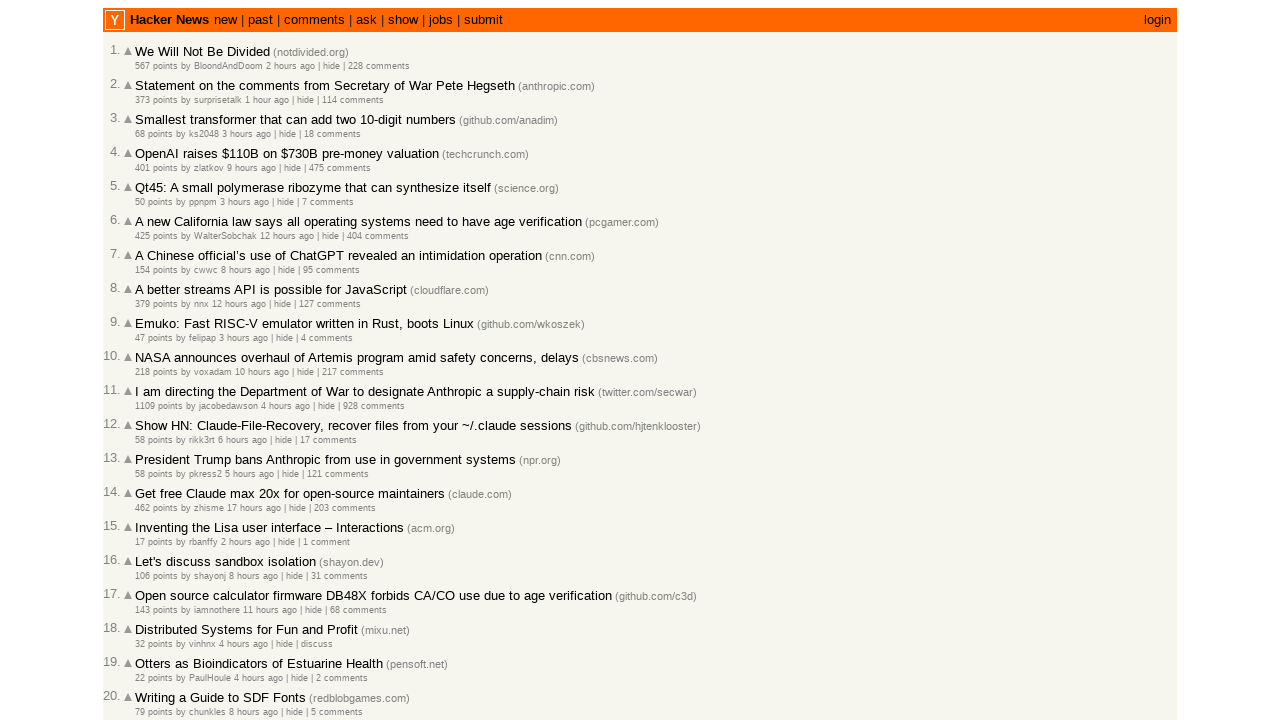

Clicked on the 'show' link in navigation at (403, 20) on a:text('show')
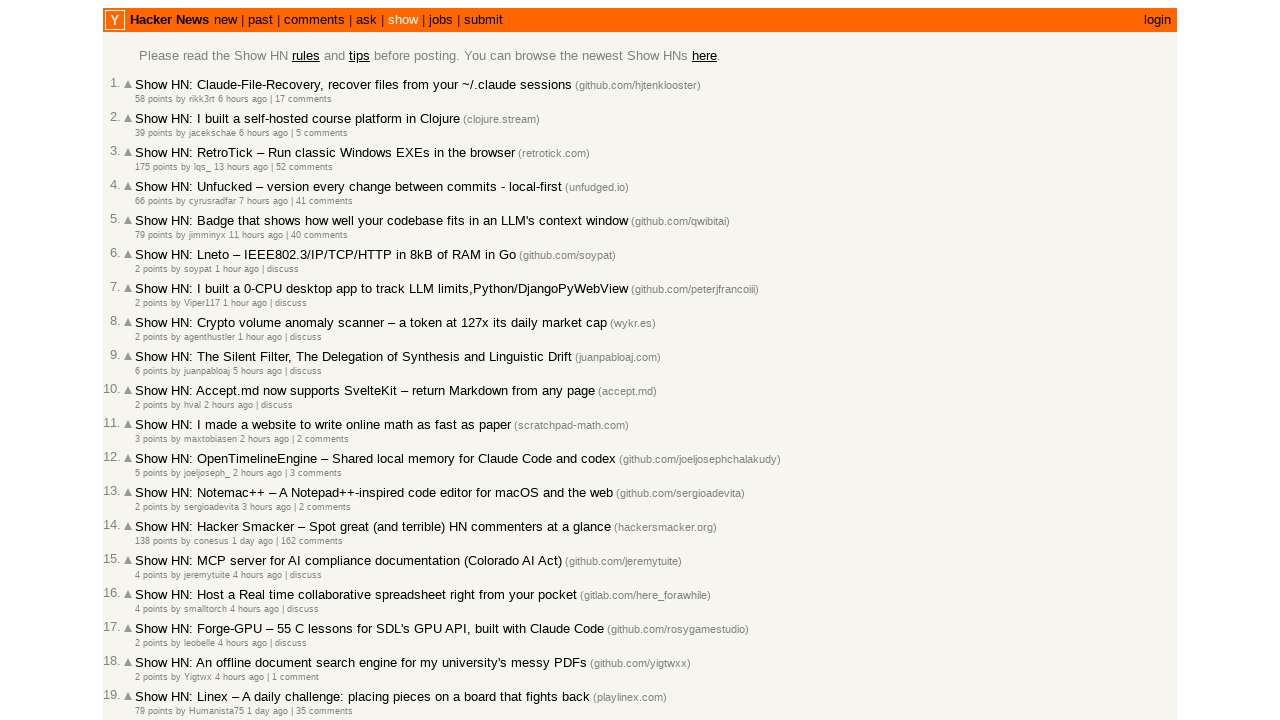

Waited for page to load (domcontentloaded)
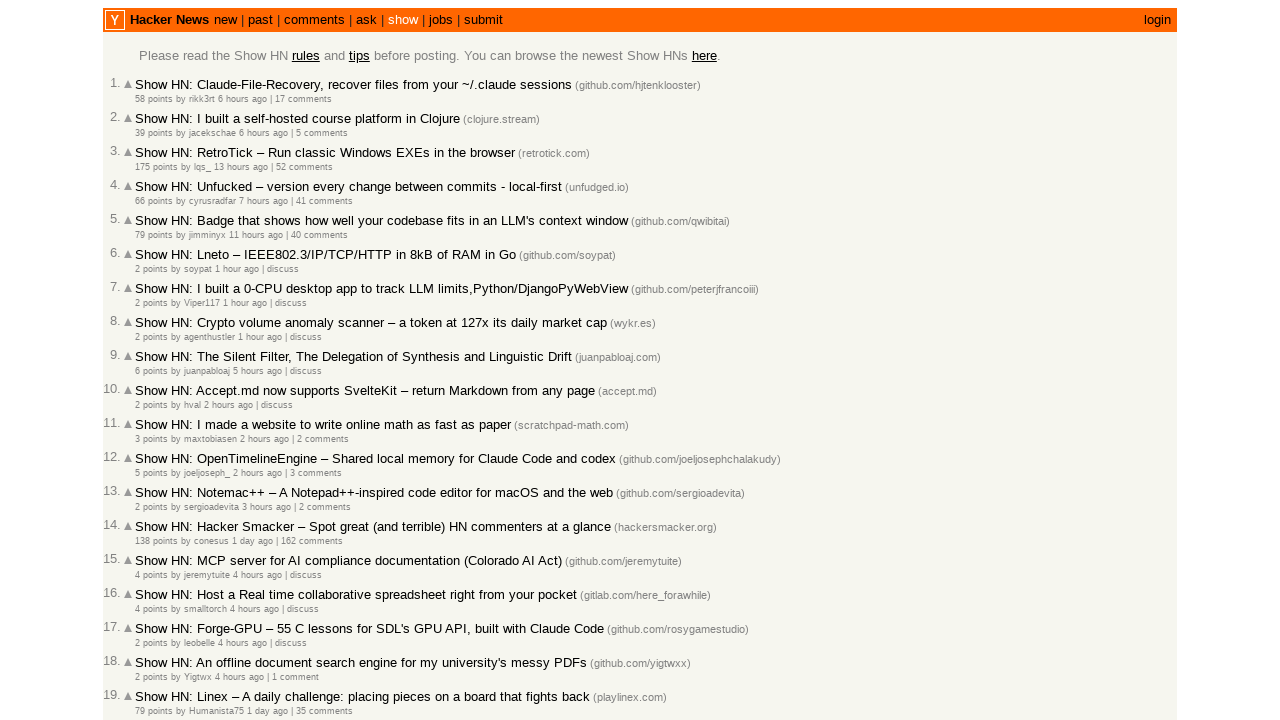

Retrieved page title: 'Show | Hacker News'
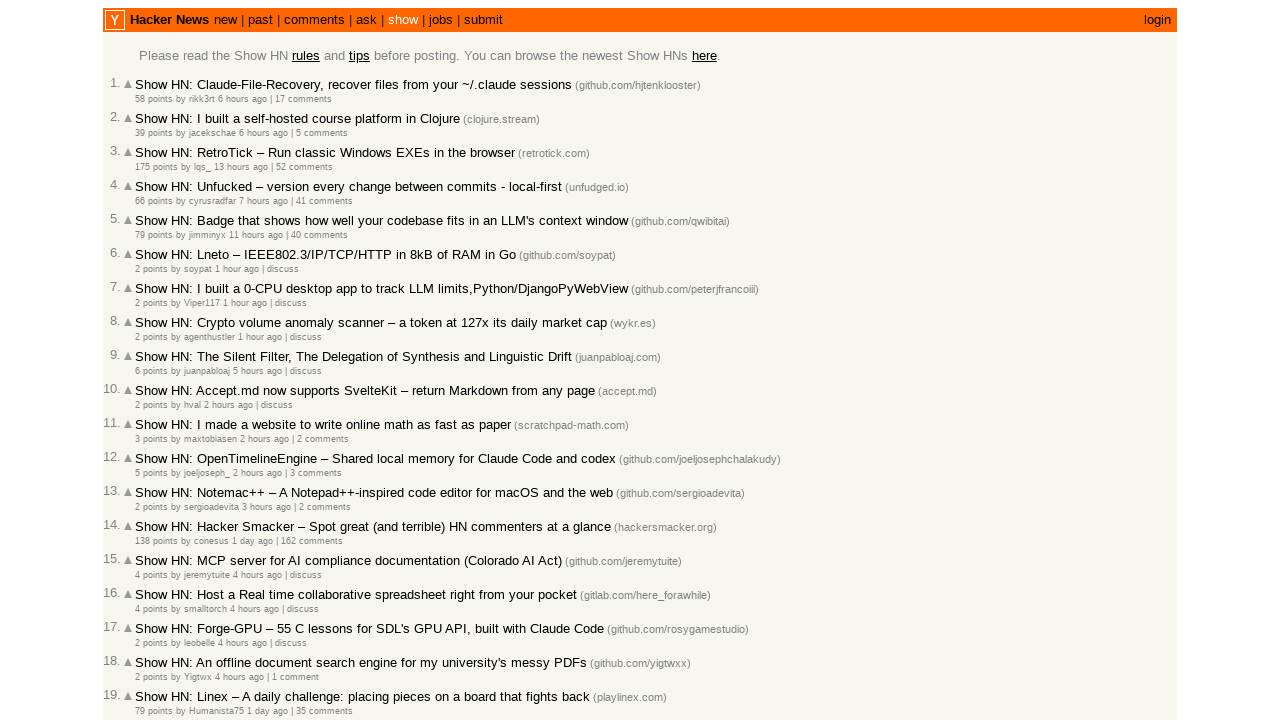

Verified page title contains 'Show' - assertion passed
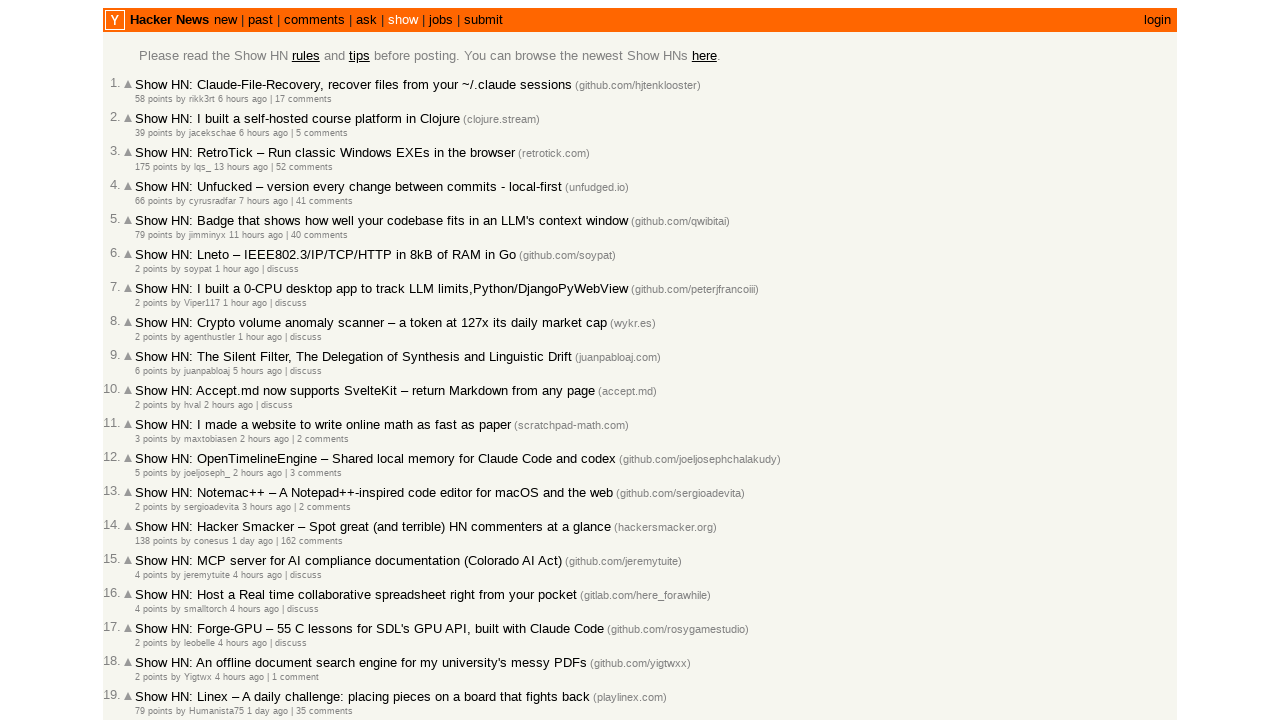

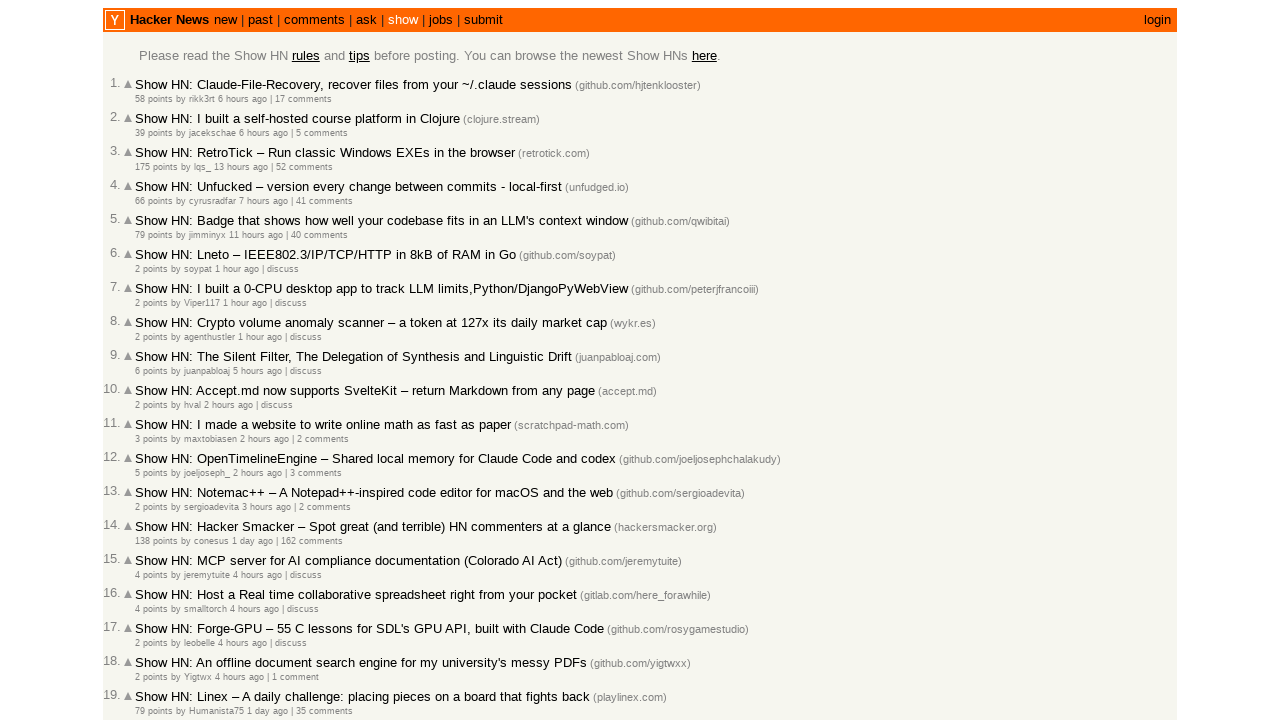